Tests login form validation when password is missing by entering username, clearing the password field, and verifying the "Password is required" error message appears.

Starting URL: https://www.saucedemo.com/

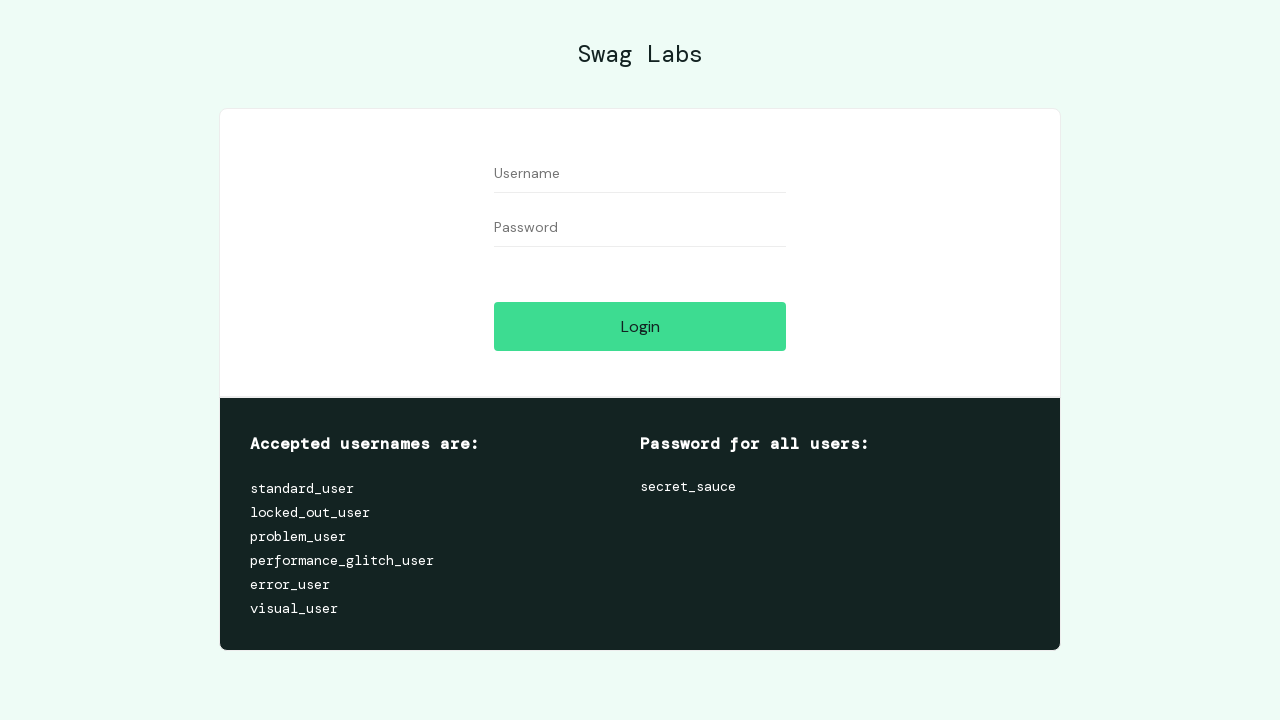

Filled username field with 'standard_user' on //input[@id='user-name']
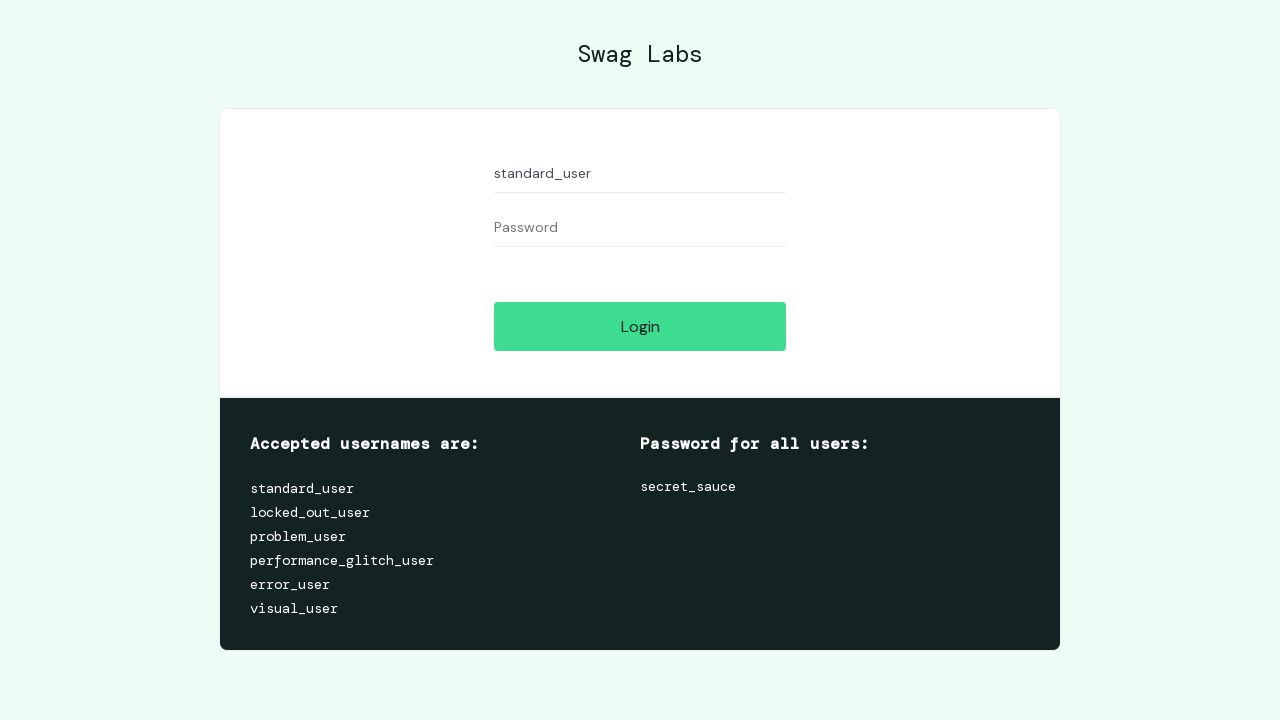

Filled password field with 'secret_sauce' on //input[@id='password']
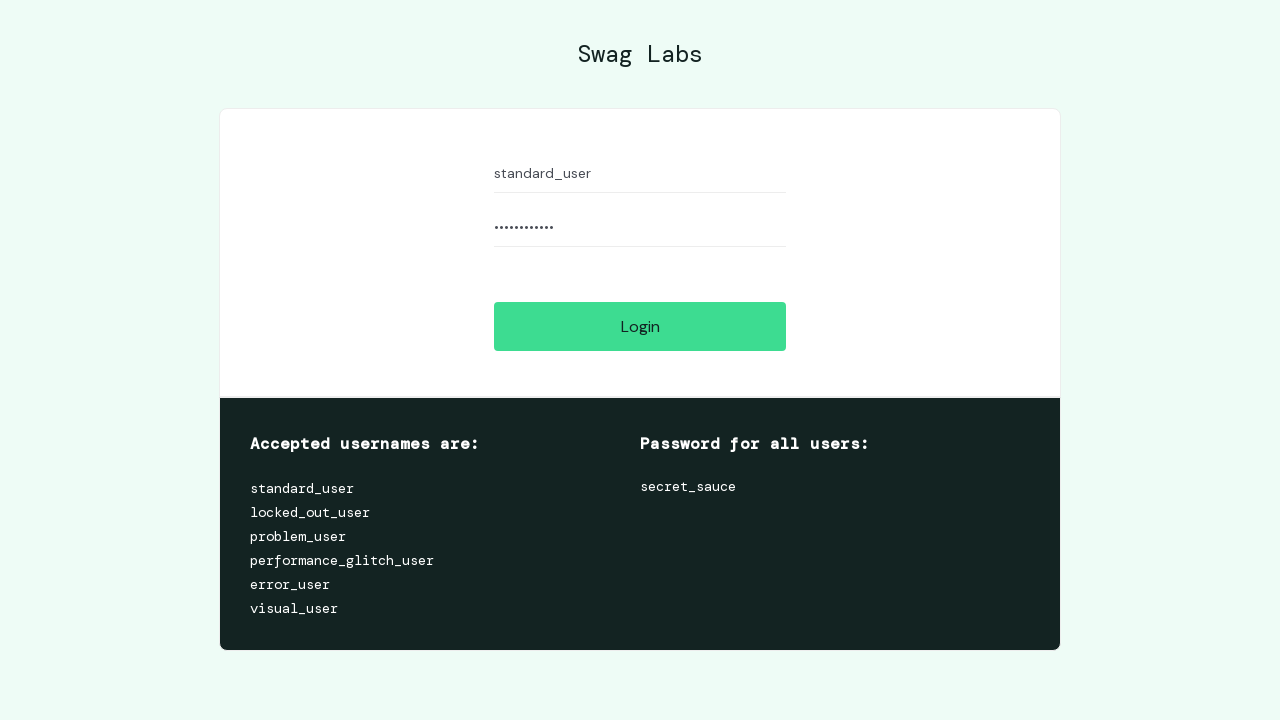

Cleared the password field on //input[@id='password']
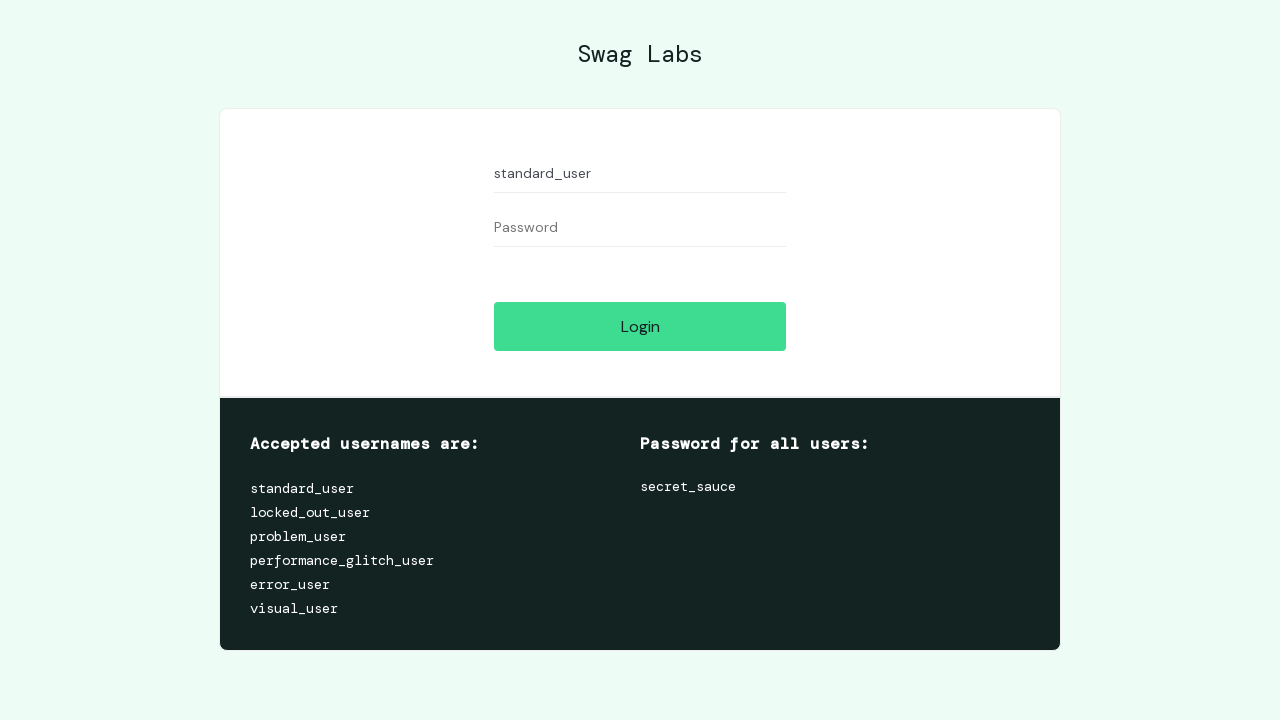

Clicked the Login button at (640, 326) on xpath=//input[@id='login-button']
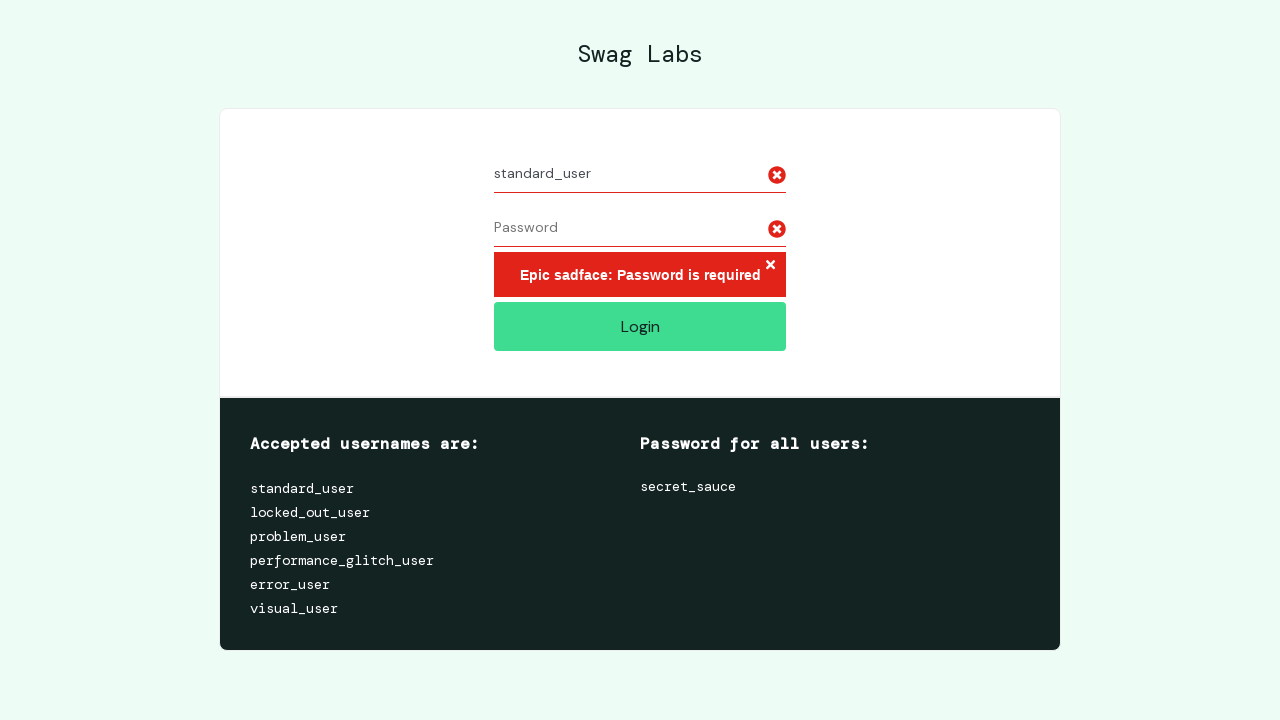

Error message element loaded and became visible
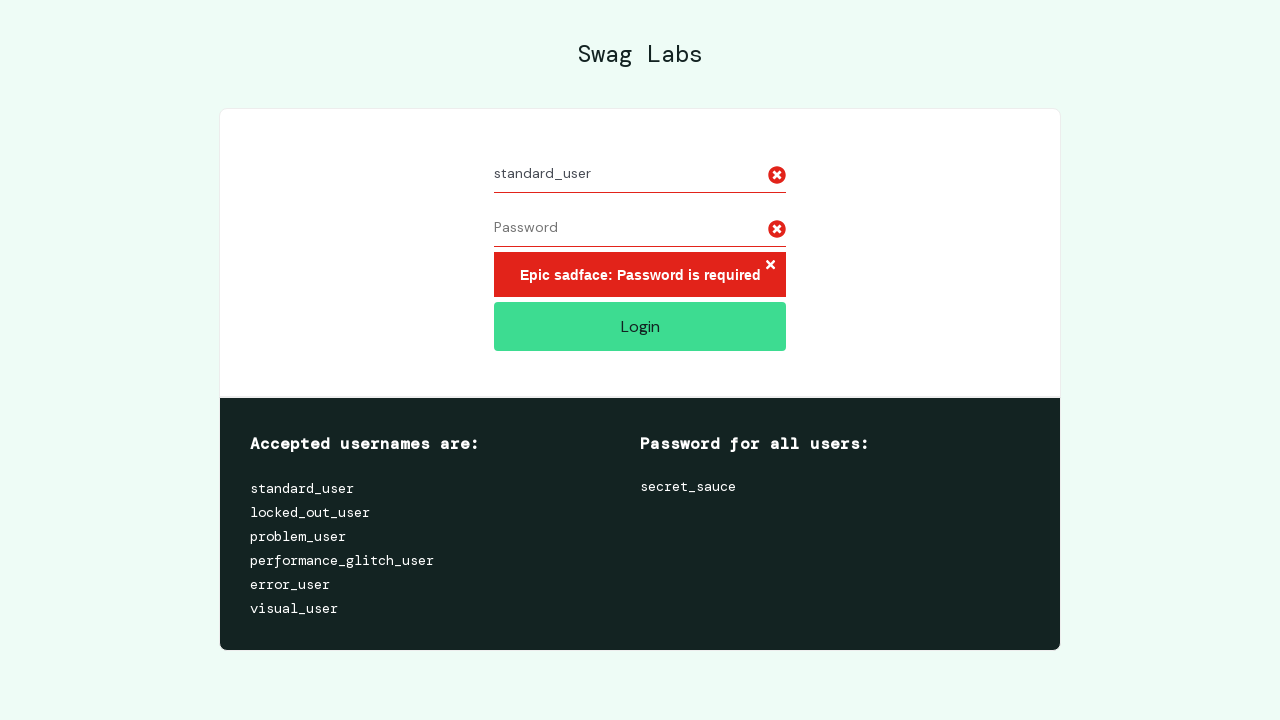

Retrieved error message text: 'Epic sadface: Password is required'
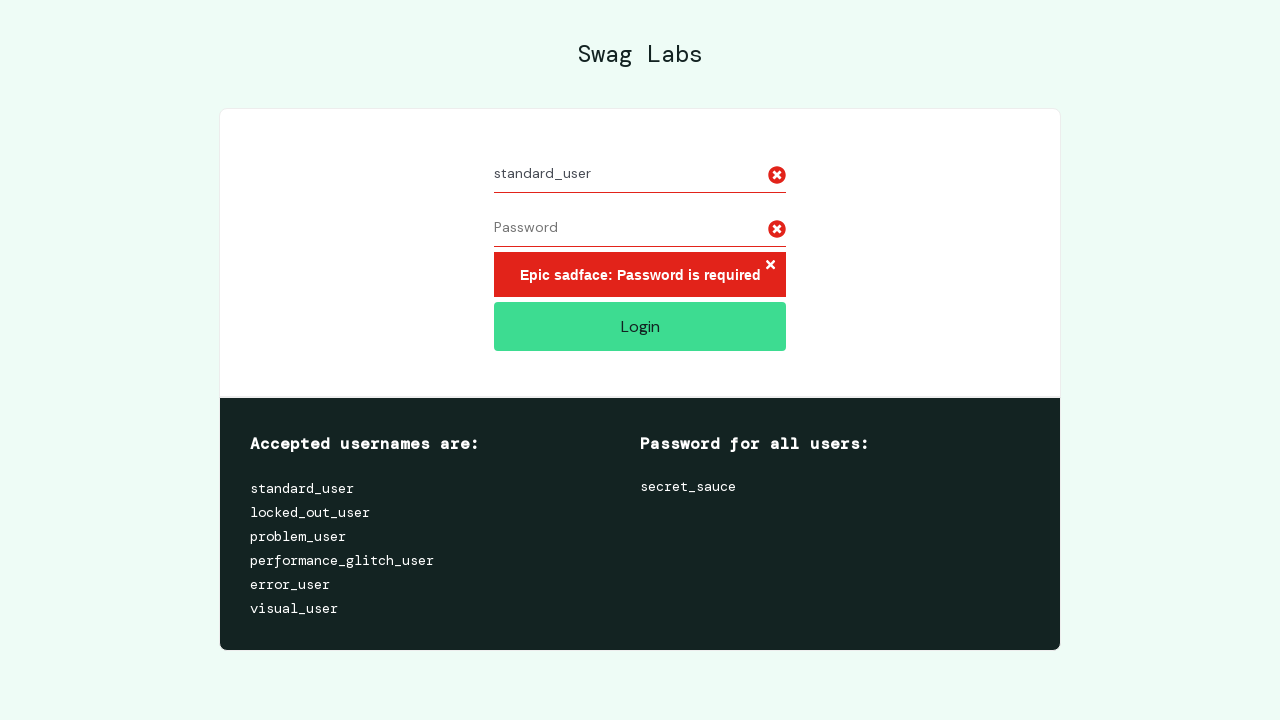

Verified 'Password is required' error message is displayed
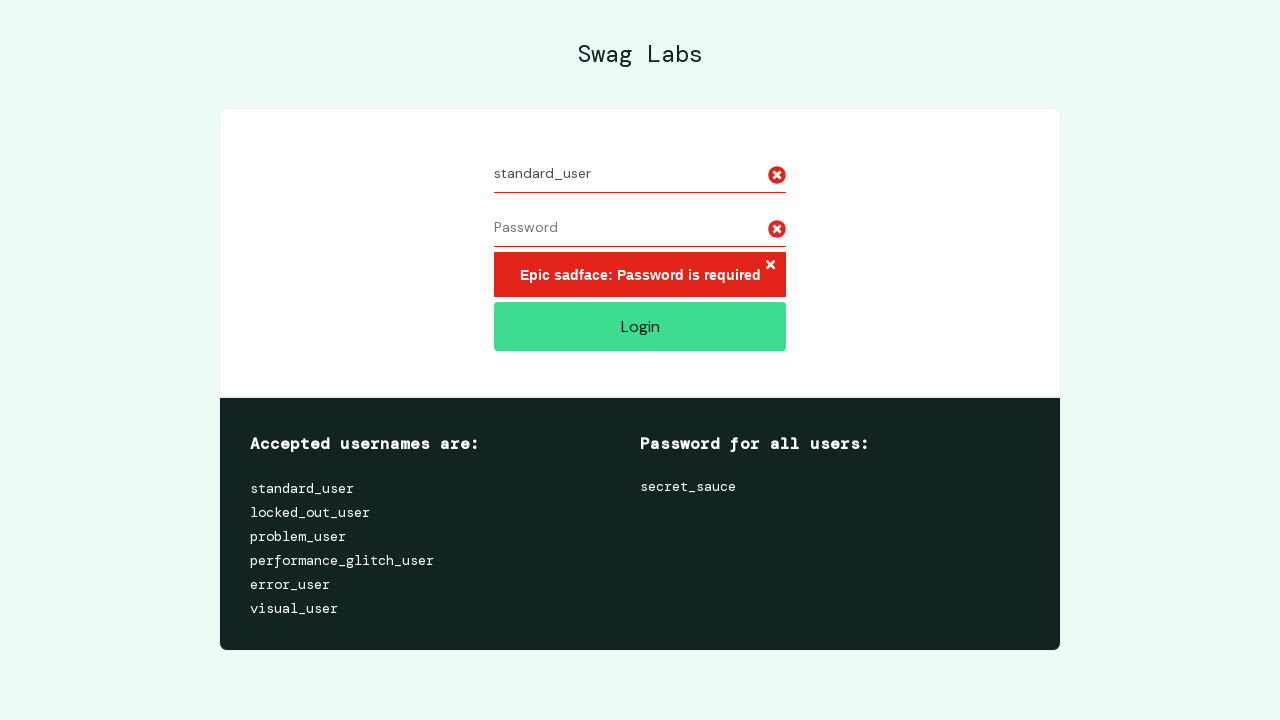

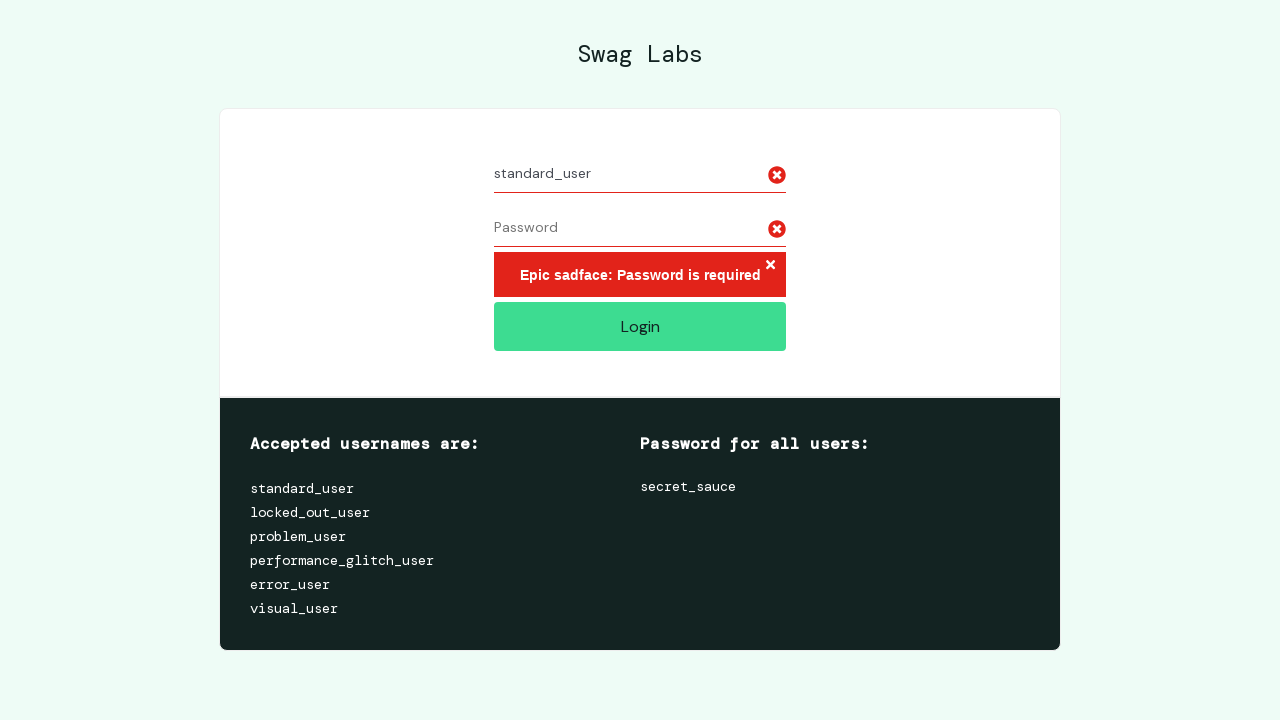